Tests the Python.org search functionality by entering "pycon" as a search query and submitting the form to verify search results are returned.

Starting URL: http://www.python.org

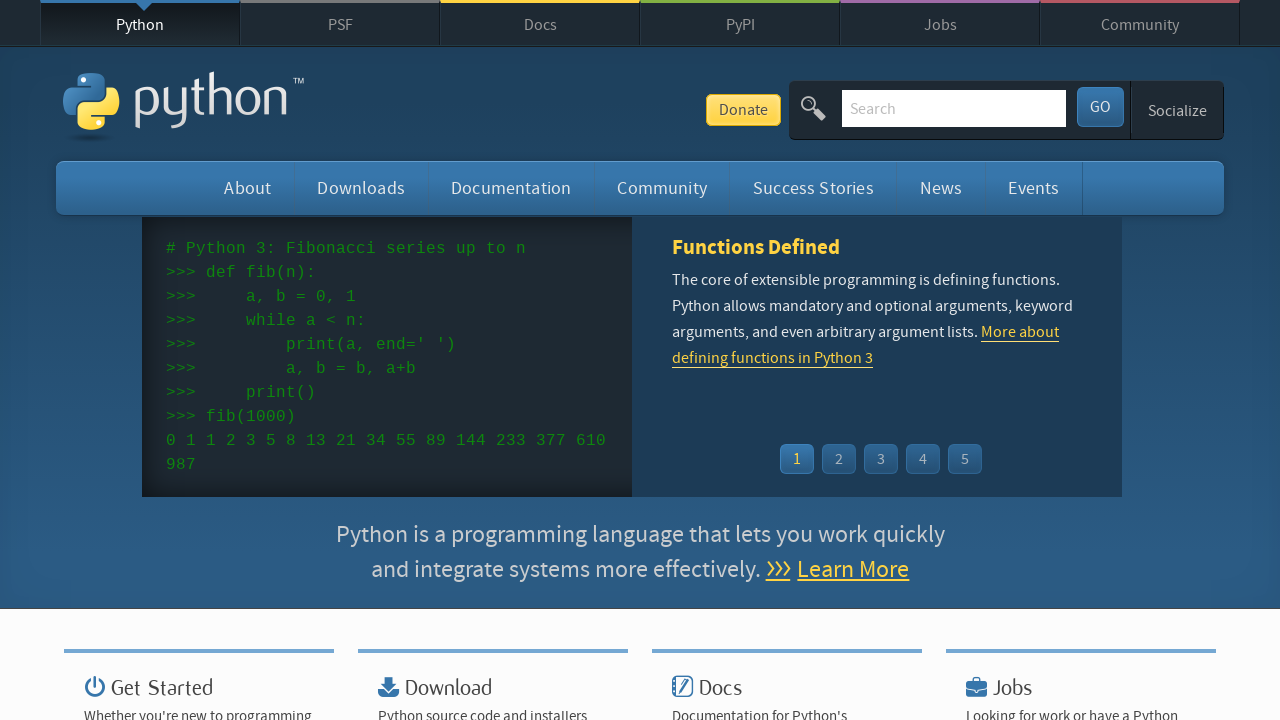

Cleared the search field on input[name='q']
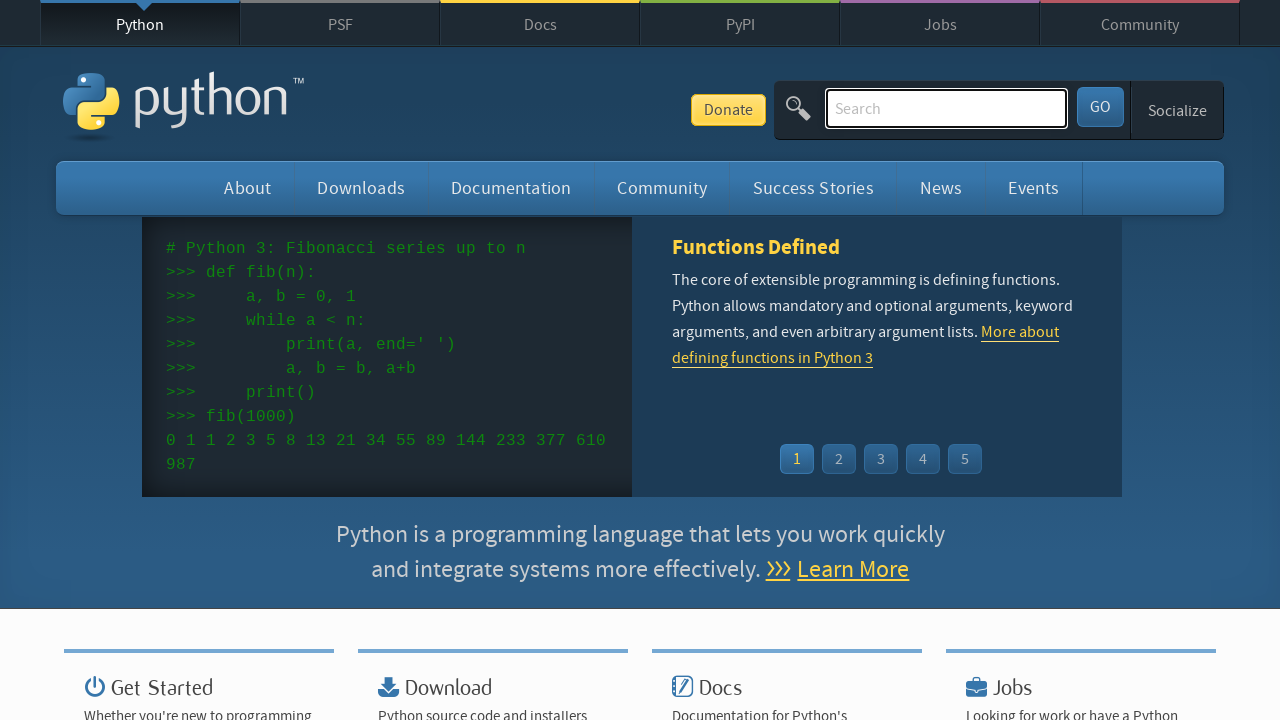

Entered 'pycon' as search query on input[name='q']
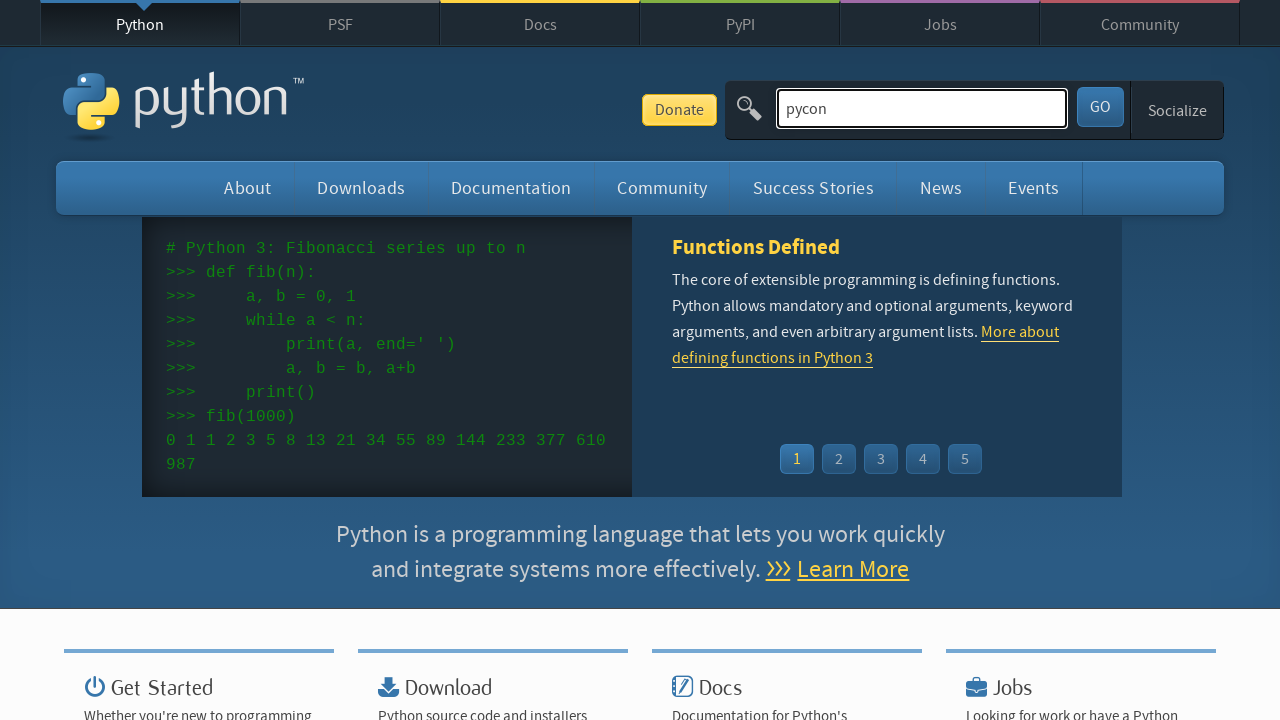

Submitted search form by pressing Enter on input[name='q']
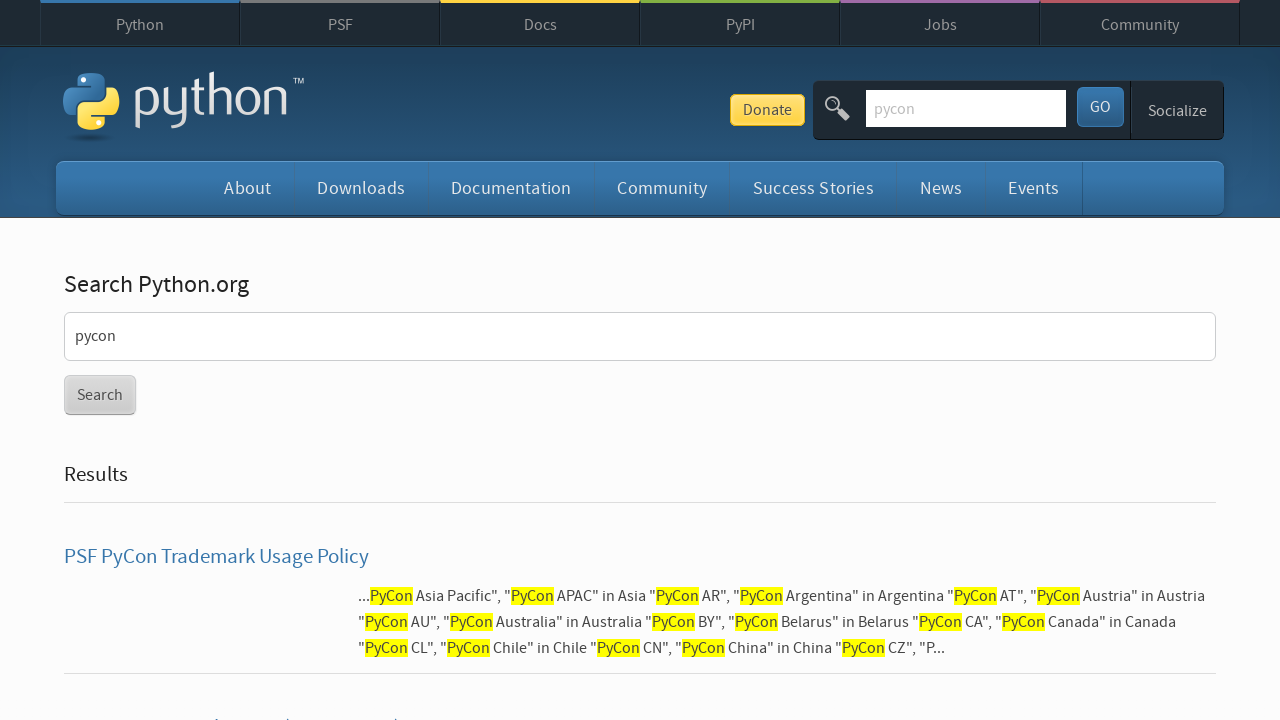

Search results loaded successfully
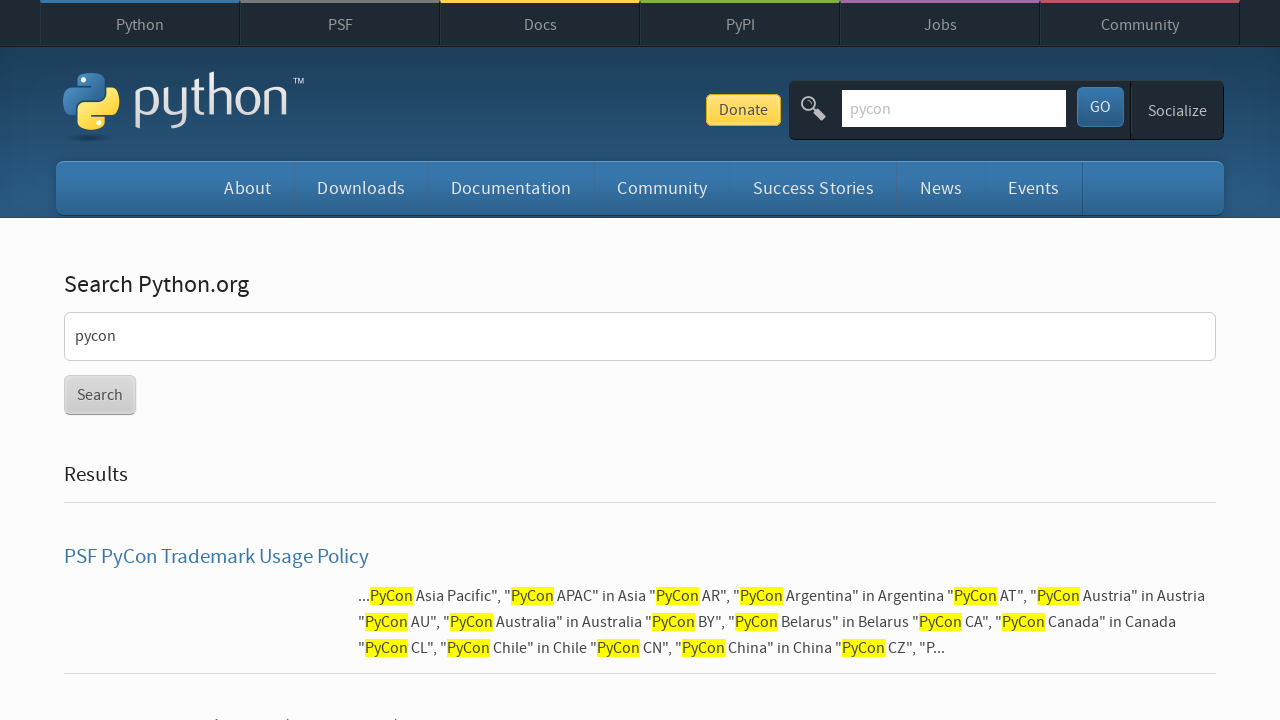

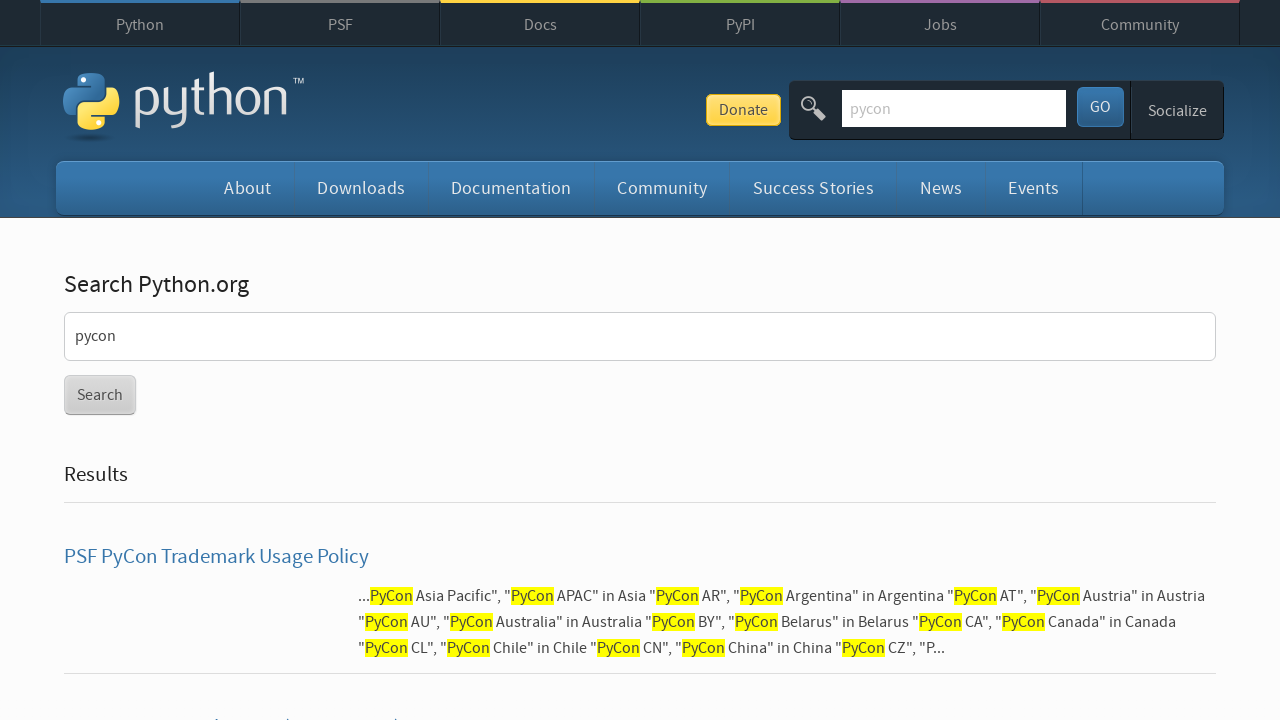